Tests the complete purchase flow on DemoBlaze e-commerce site by adding a Samsung Galaxy S6 to cart, navigating to cart, filling out order form with customer details, and completing the purchase.

Starting URL: https://www.demoblaze.com/index.html

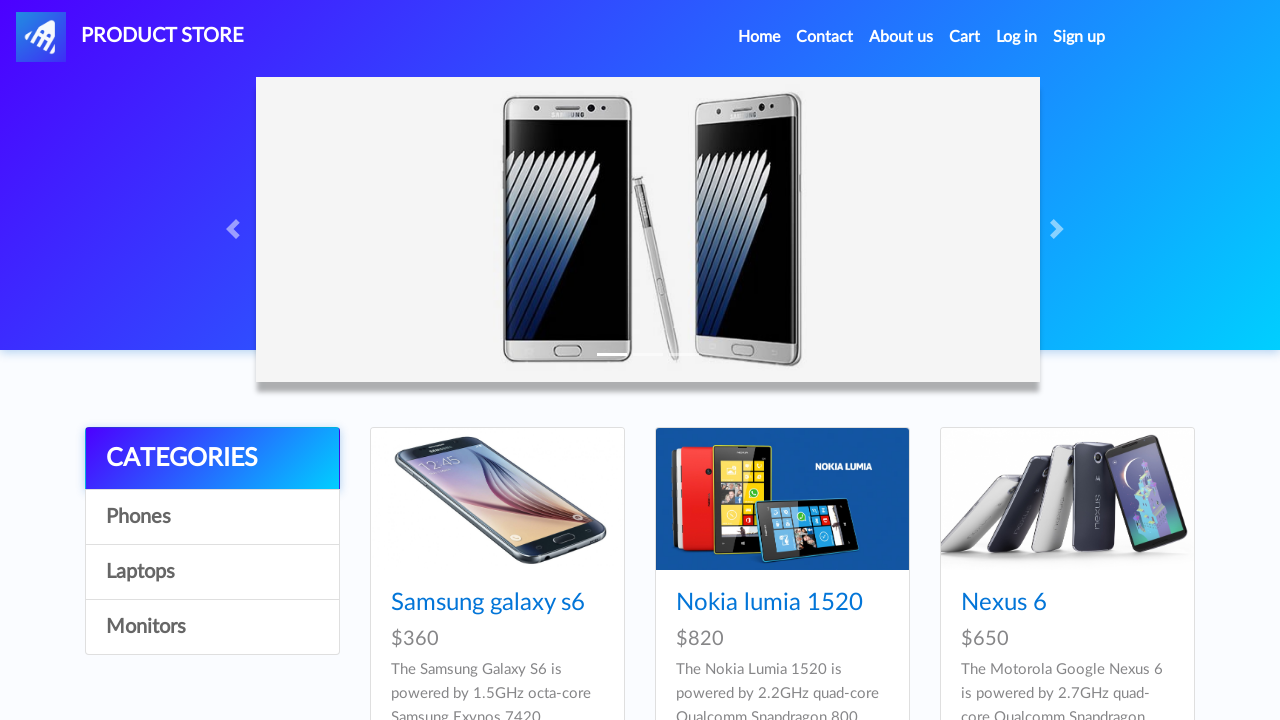

Clicked on Samsung Galaxy S6 product at (488, 603) on xpath=//a[normalize-space()='Samsung galaxy s6']
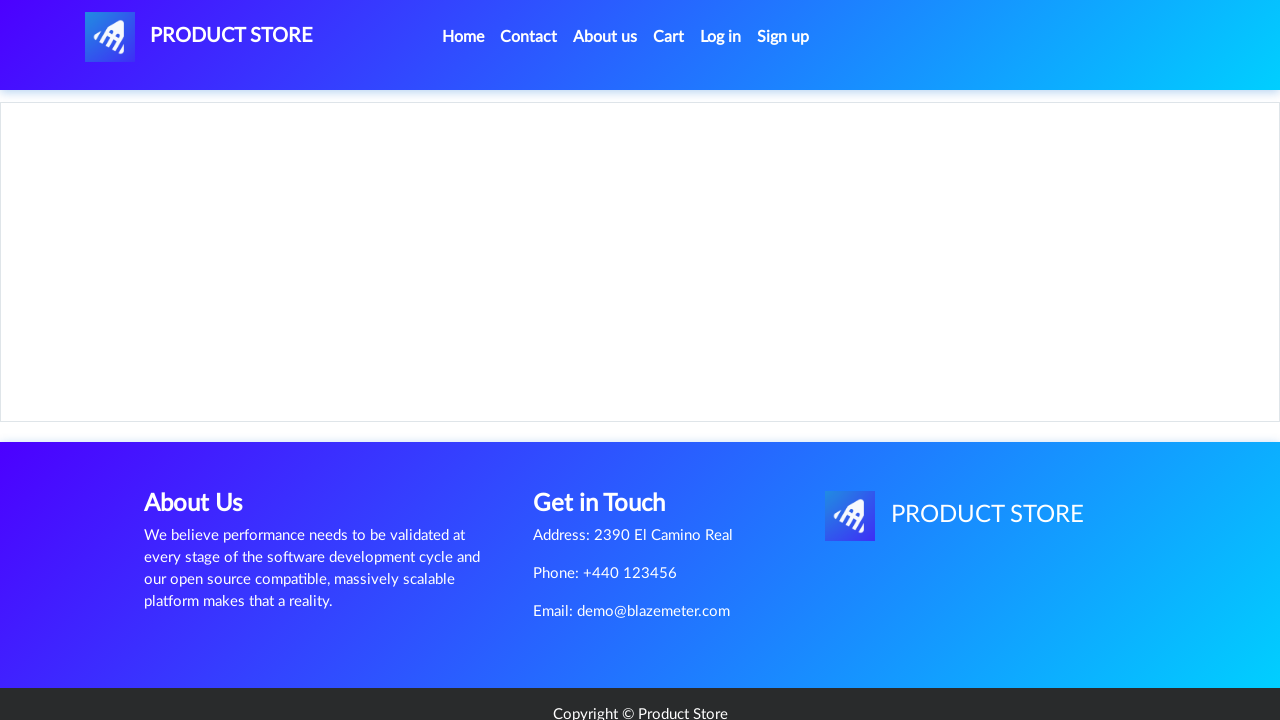

Clicked Add to cart button at (610, 440) on xpath=//a[normalize-space()='Add to cart']
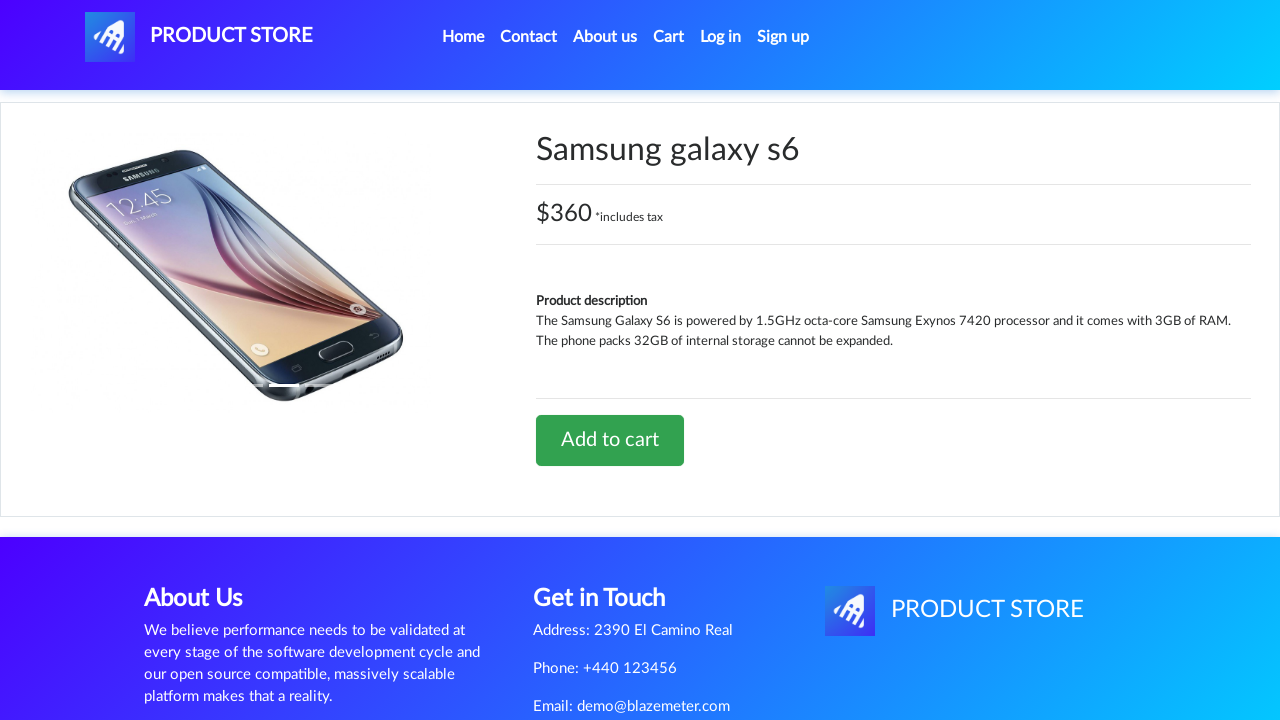

Waited 2 seconds for alert popup
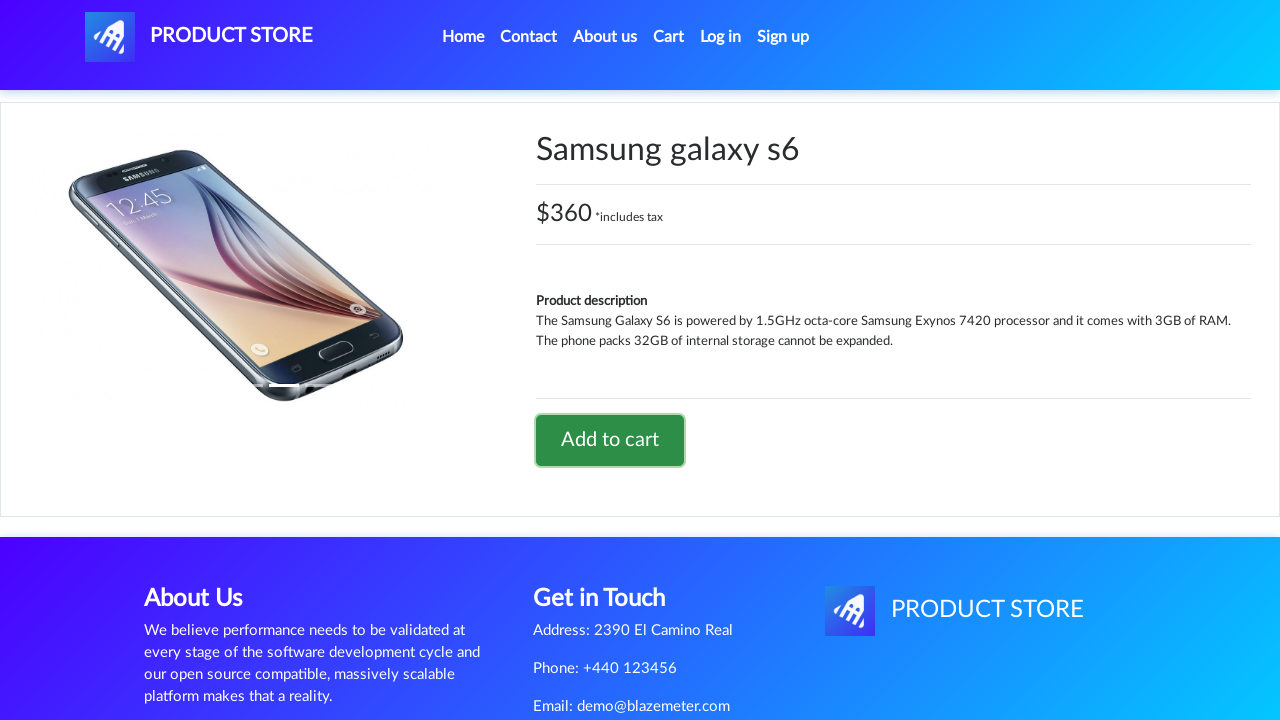

Set up dialog handler to accept alerts
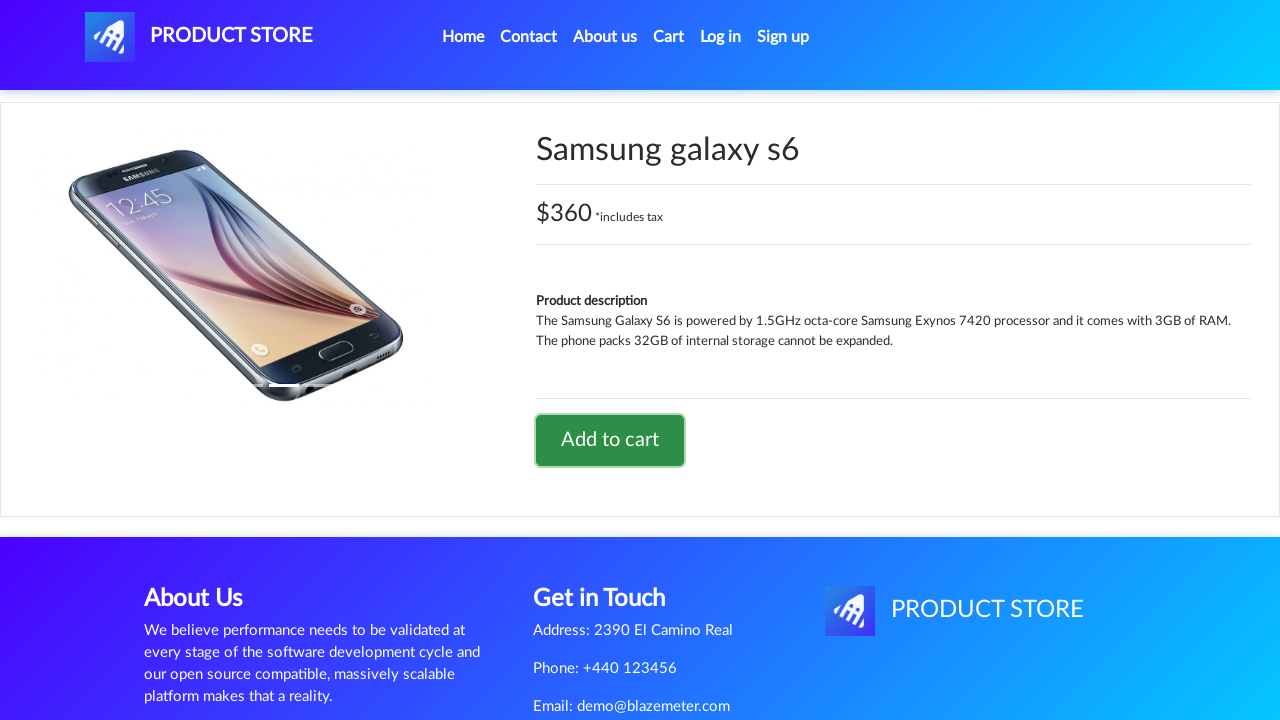

Re-triggered Add to cart button at (610, 440) on xpath=//a[normalize-space()='Add to cart']
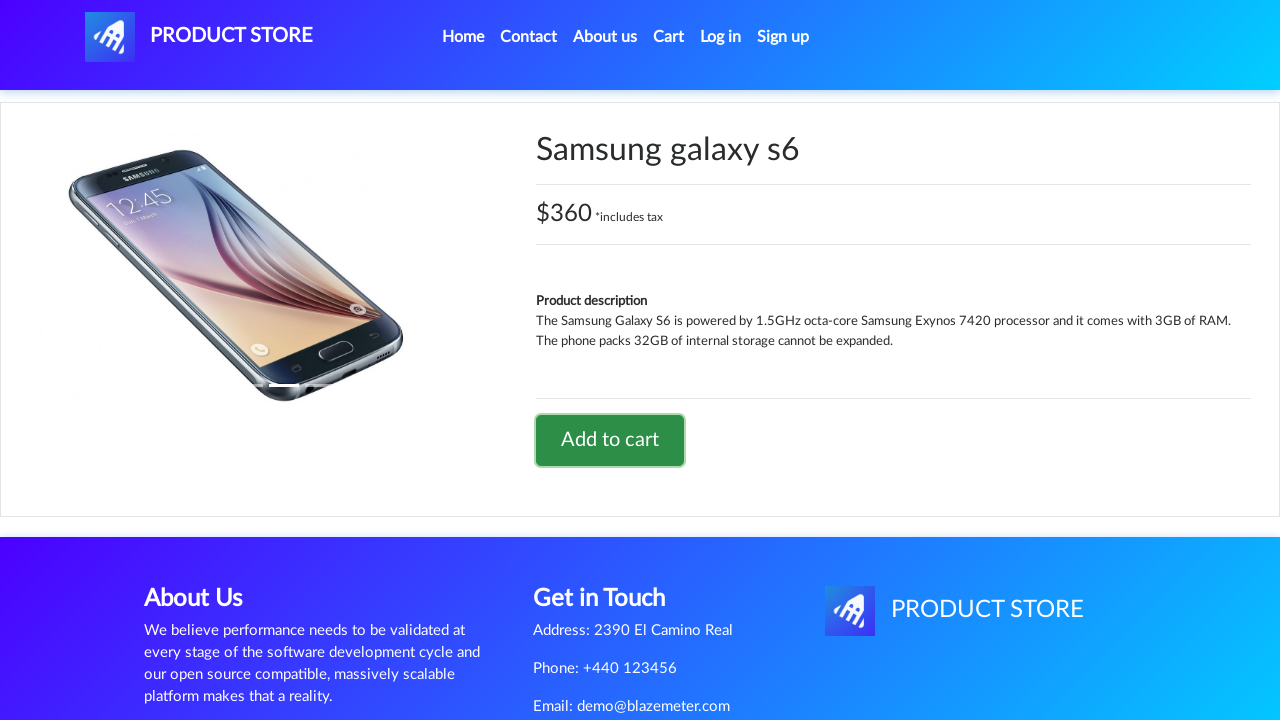

Waited 1 second for cart addition to complete
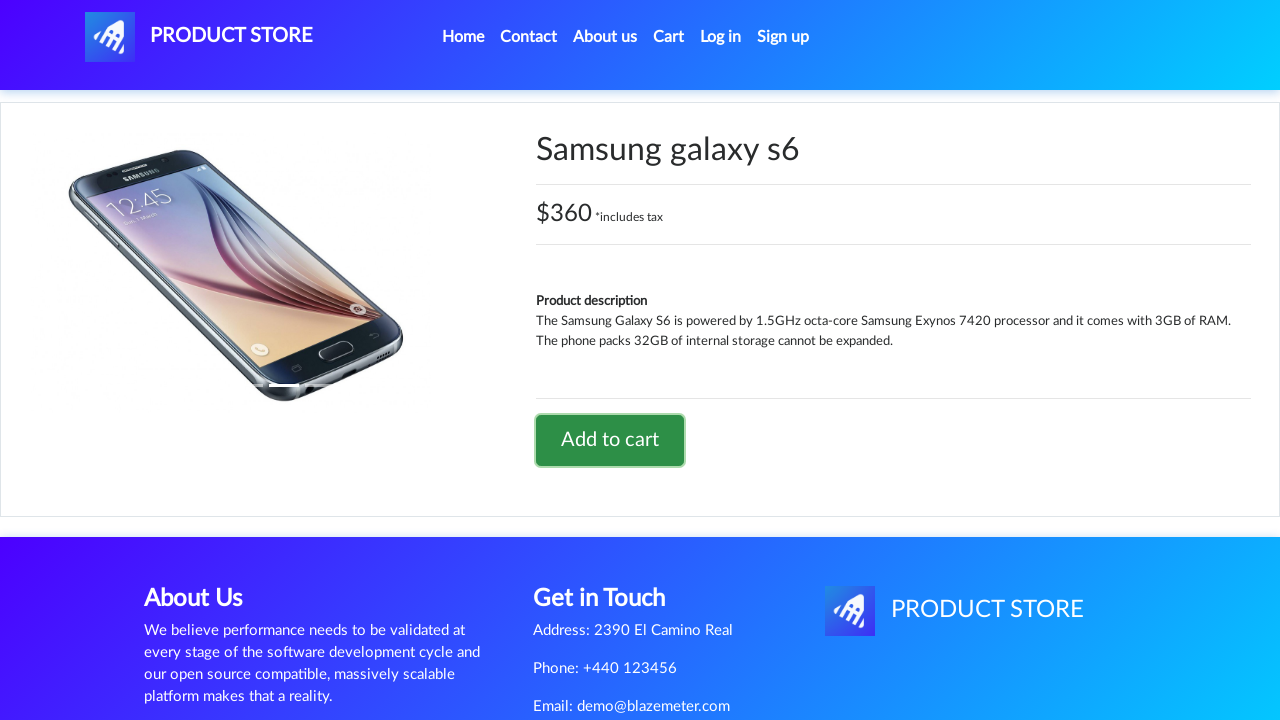

Clicked cart icon to navigate to cart at (669, 37) on #cartur
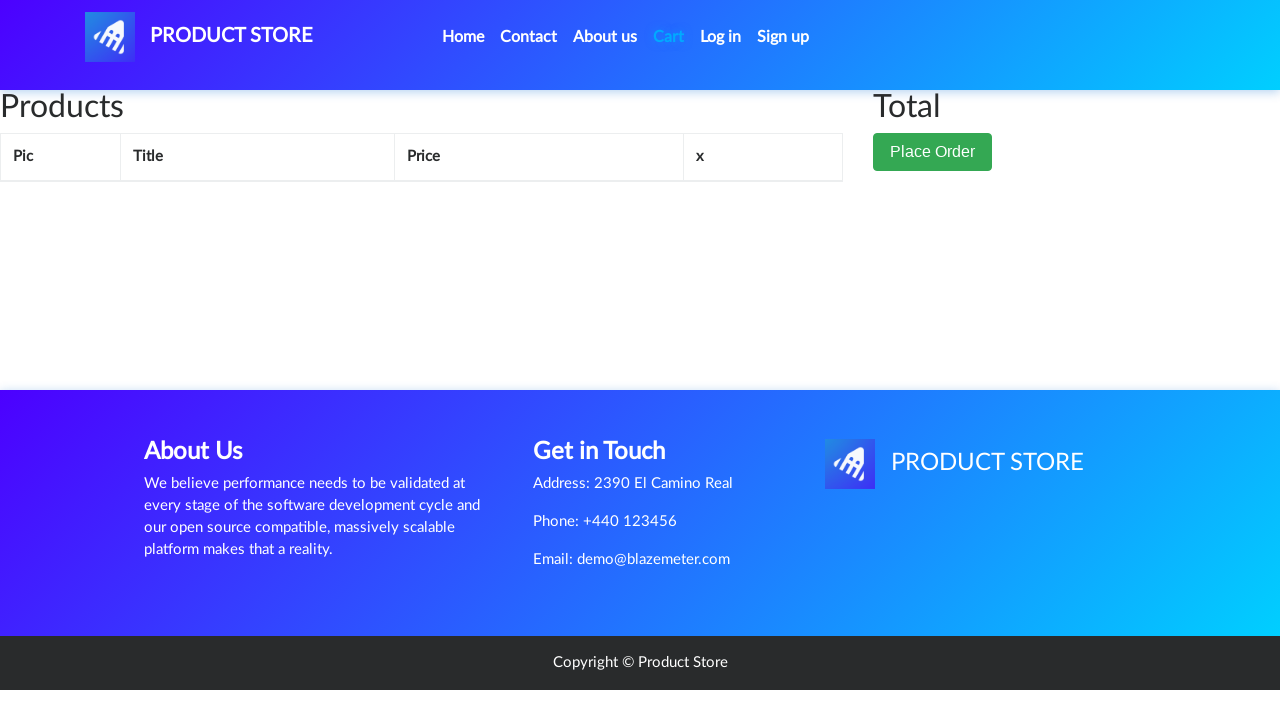

Waited 2 seconds for cart page to load
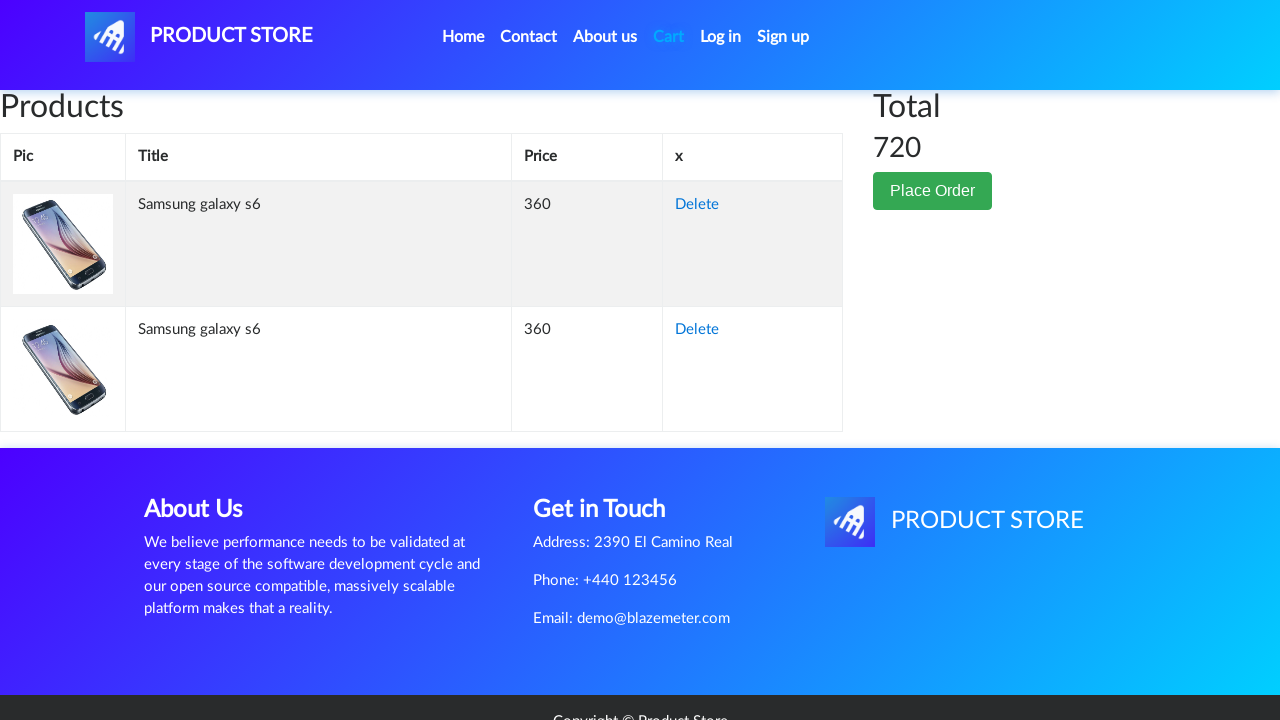

Clicked Place Order button at (933, 191) on xpath=//button[normalize-space()='Place Order']
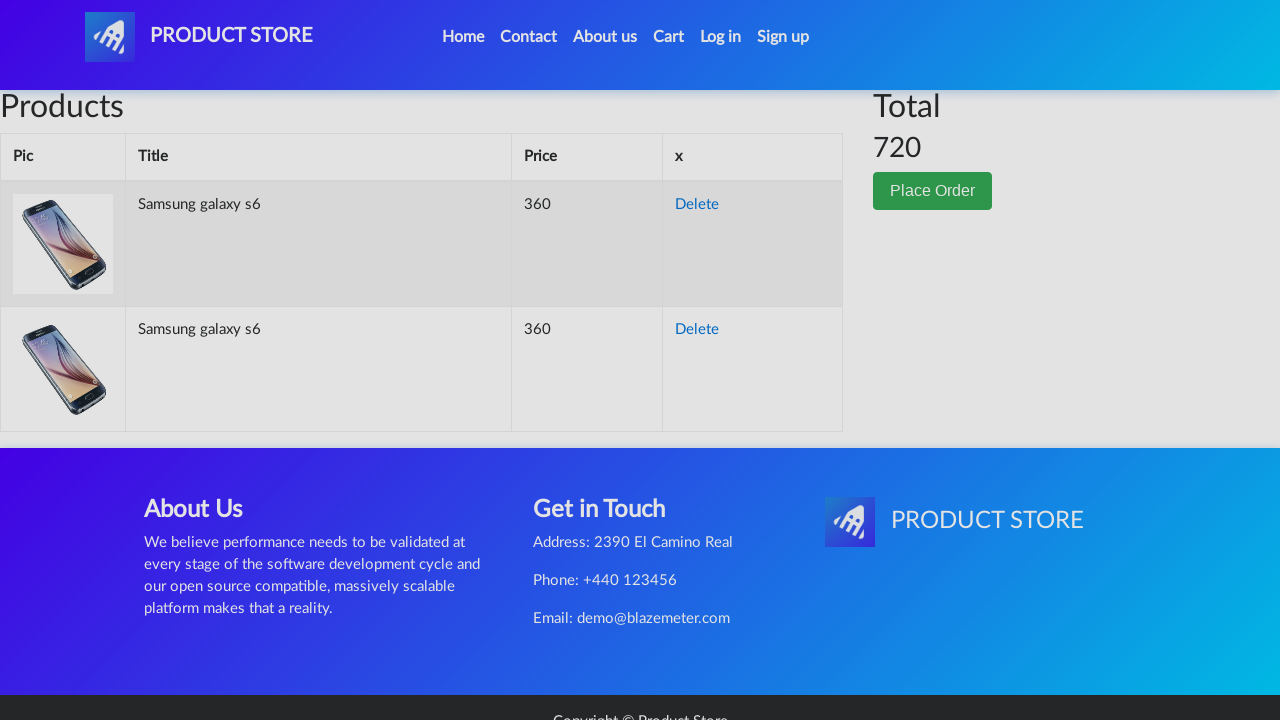

Order form loaded and name field is visible
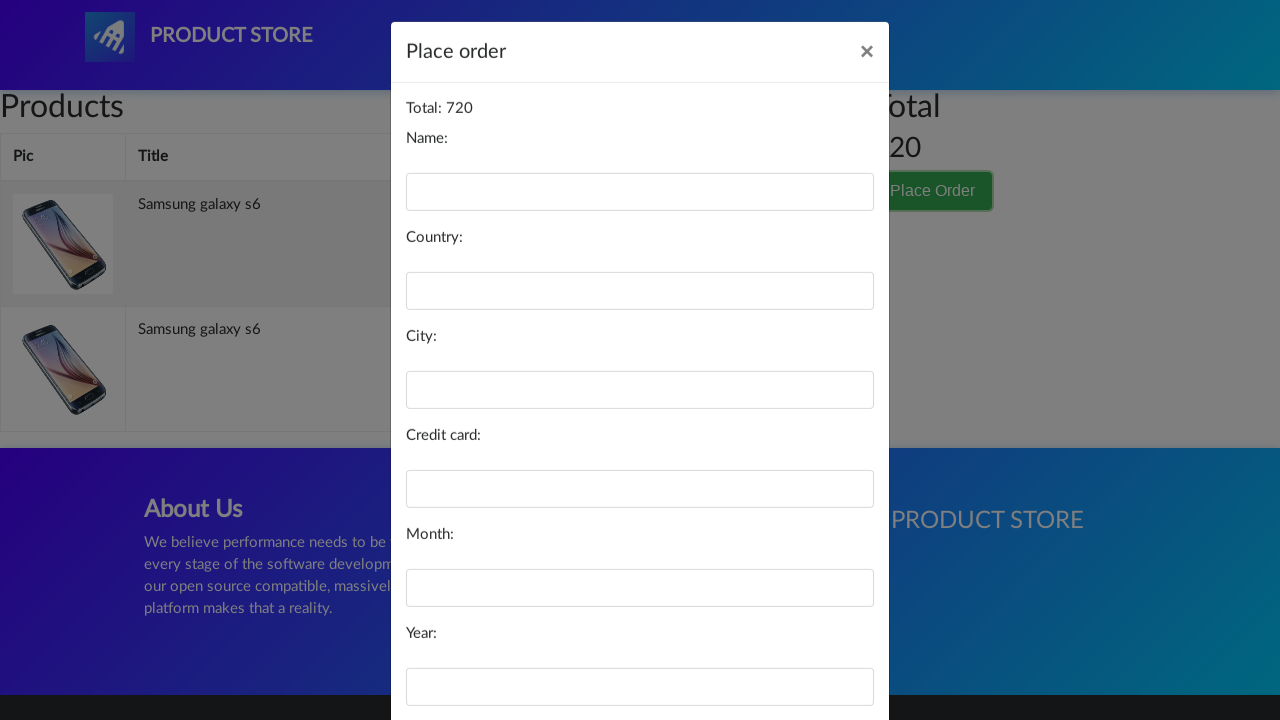

Filled name field with 'Maria Gonzalez' on #name
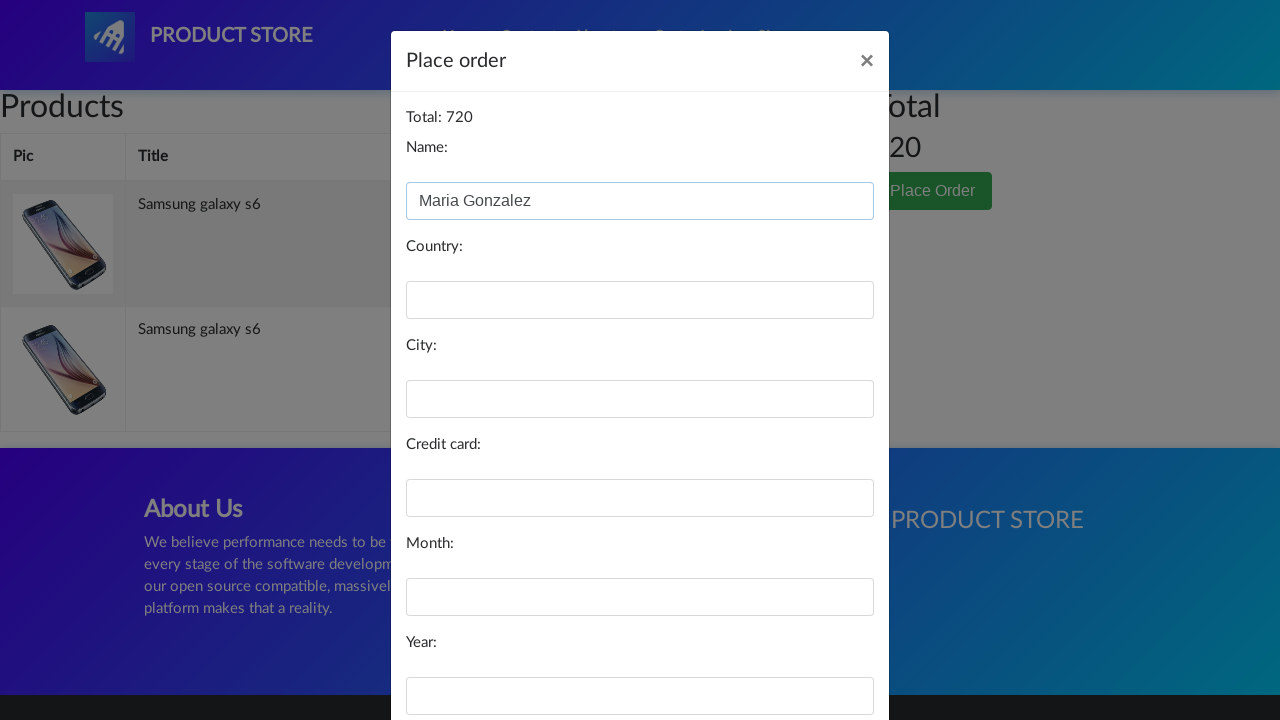

Filled country field with 'Mexico' on #country
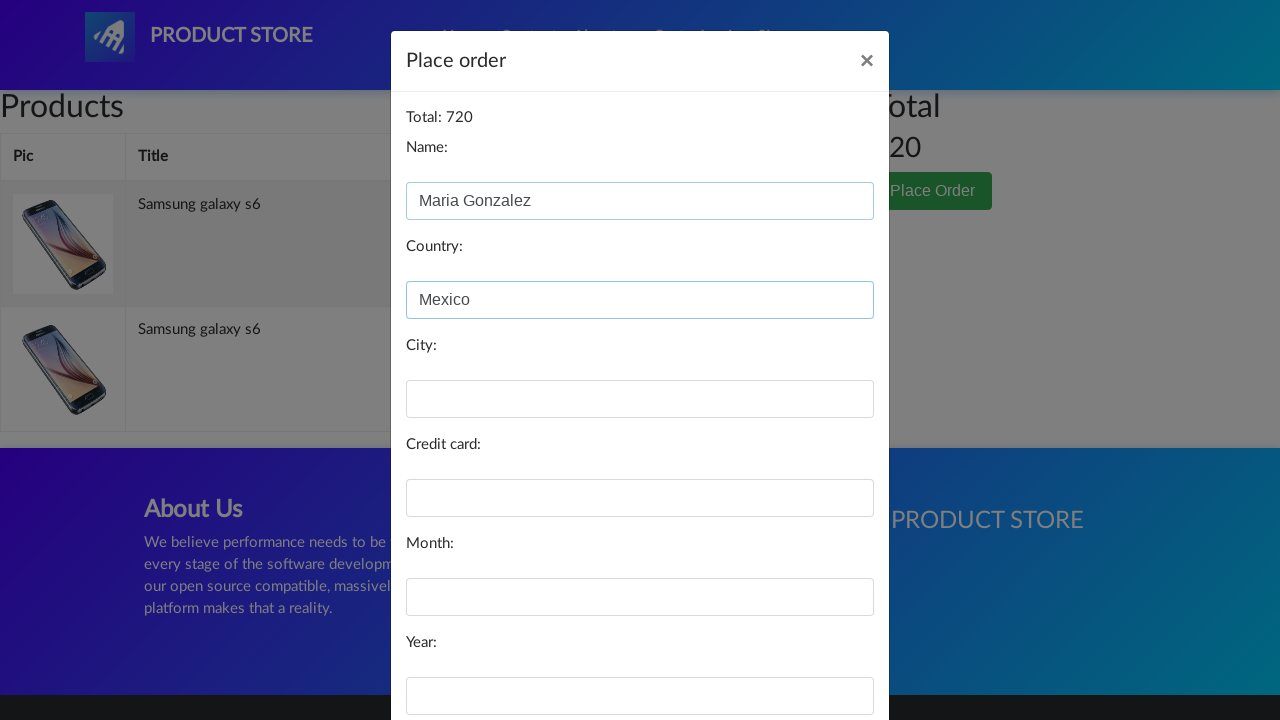

Filled city field with 'Guadalajara' on #city
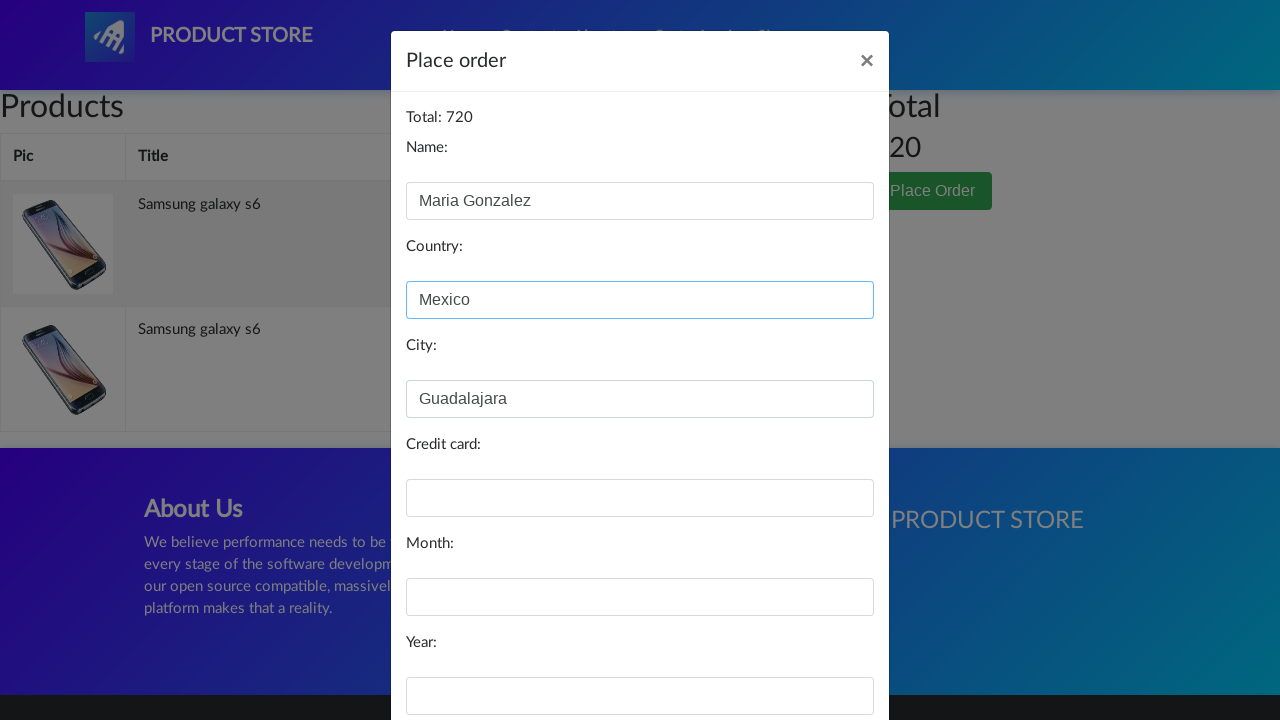

Filled card field with credit card number on #card
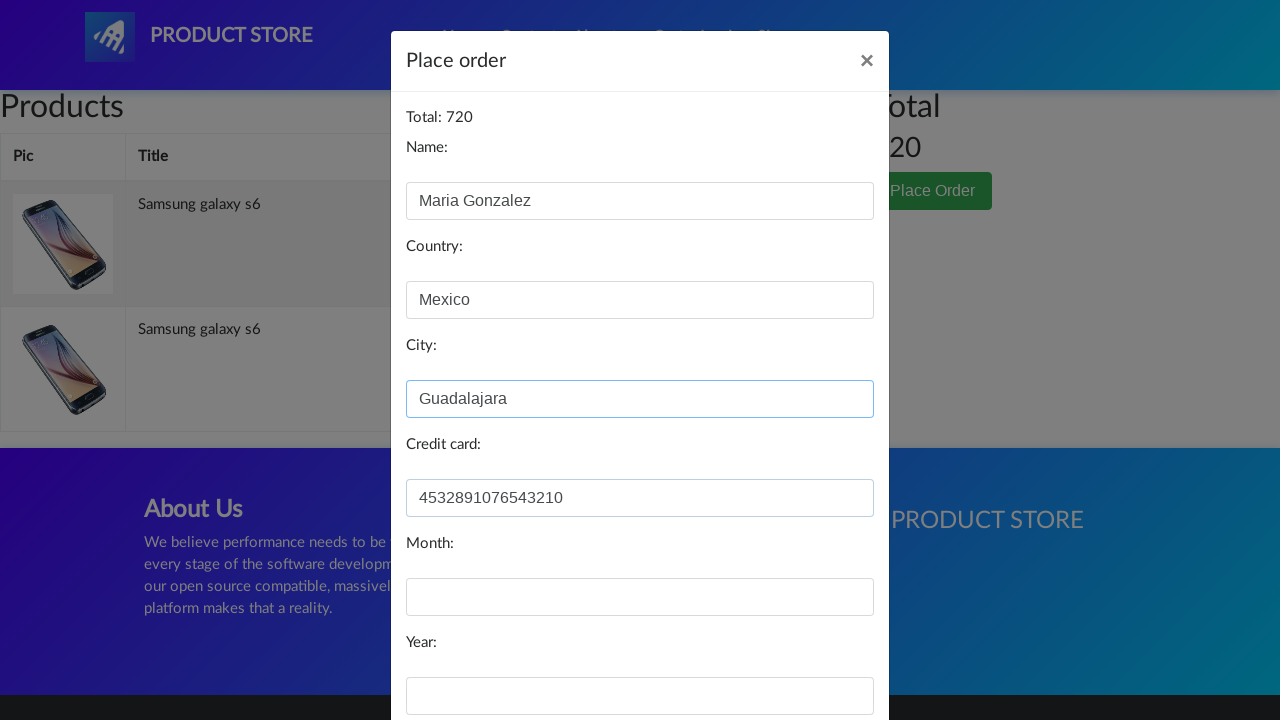

Filled month field with 'September' on #month
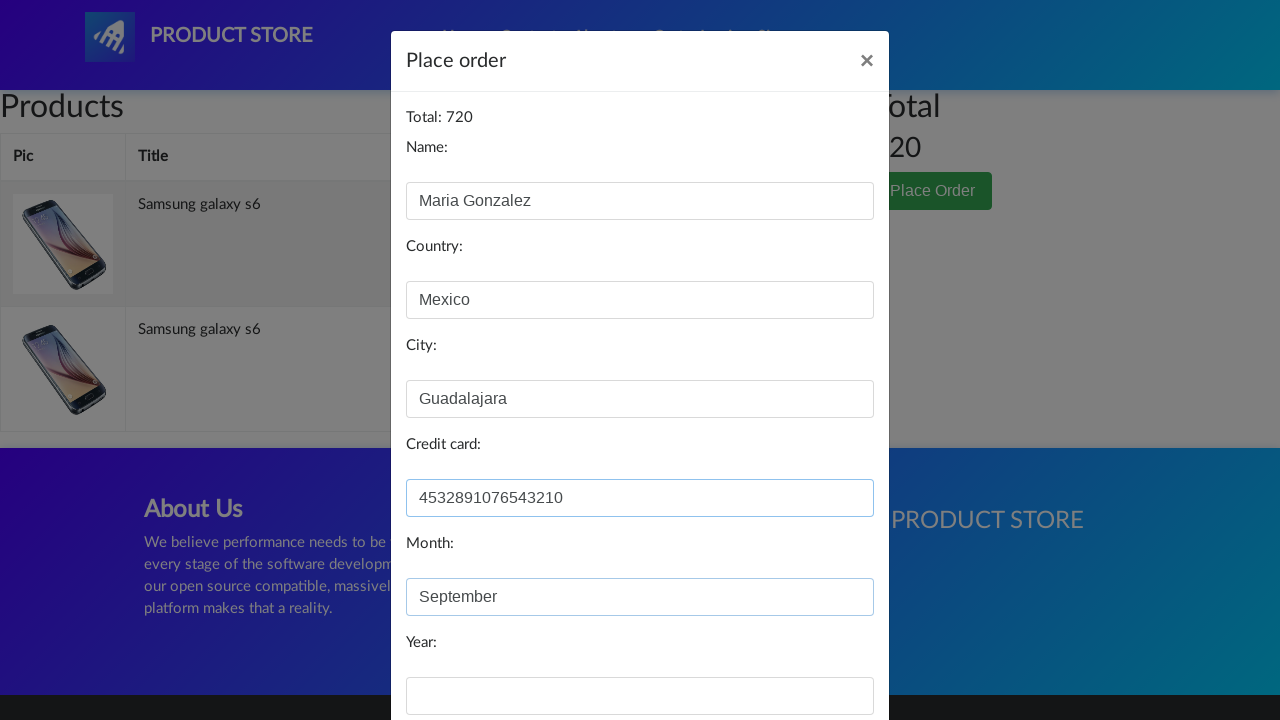

Filled year field with '2028' on #year
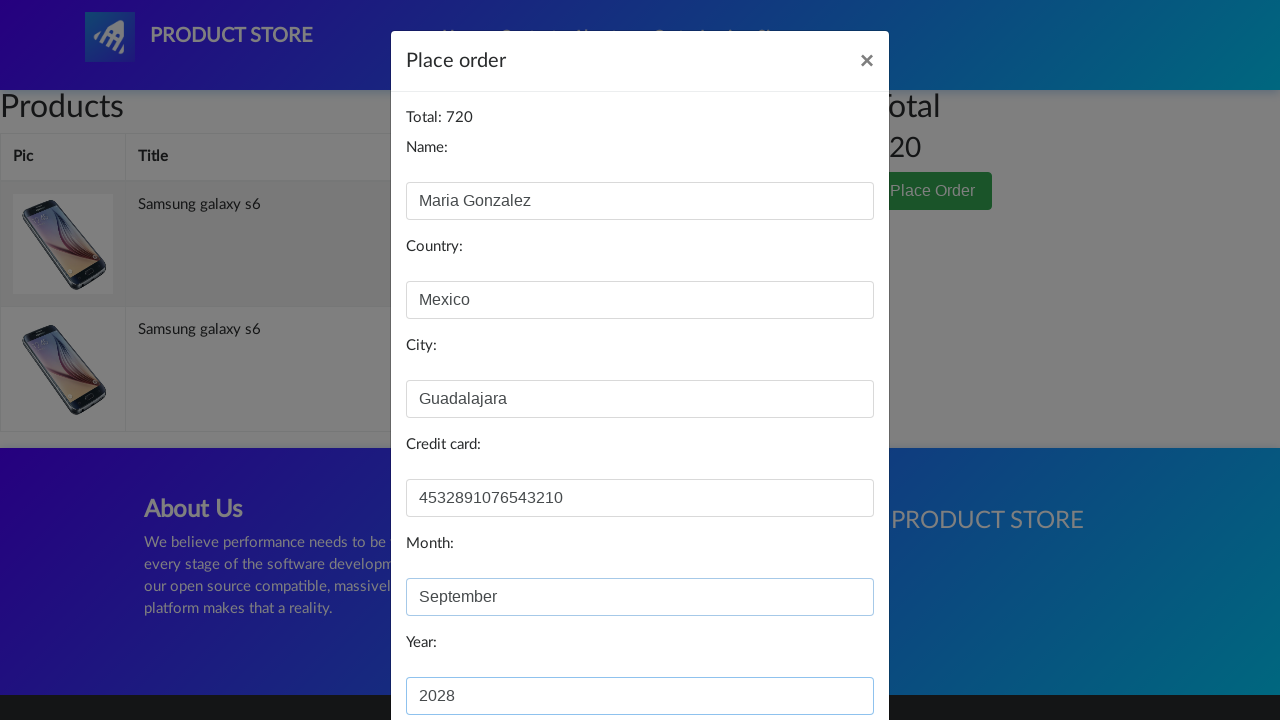

Clicked Purchase button to complete the order at (823, 655) on xpath=//button[normalize-space()='Purchase']
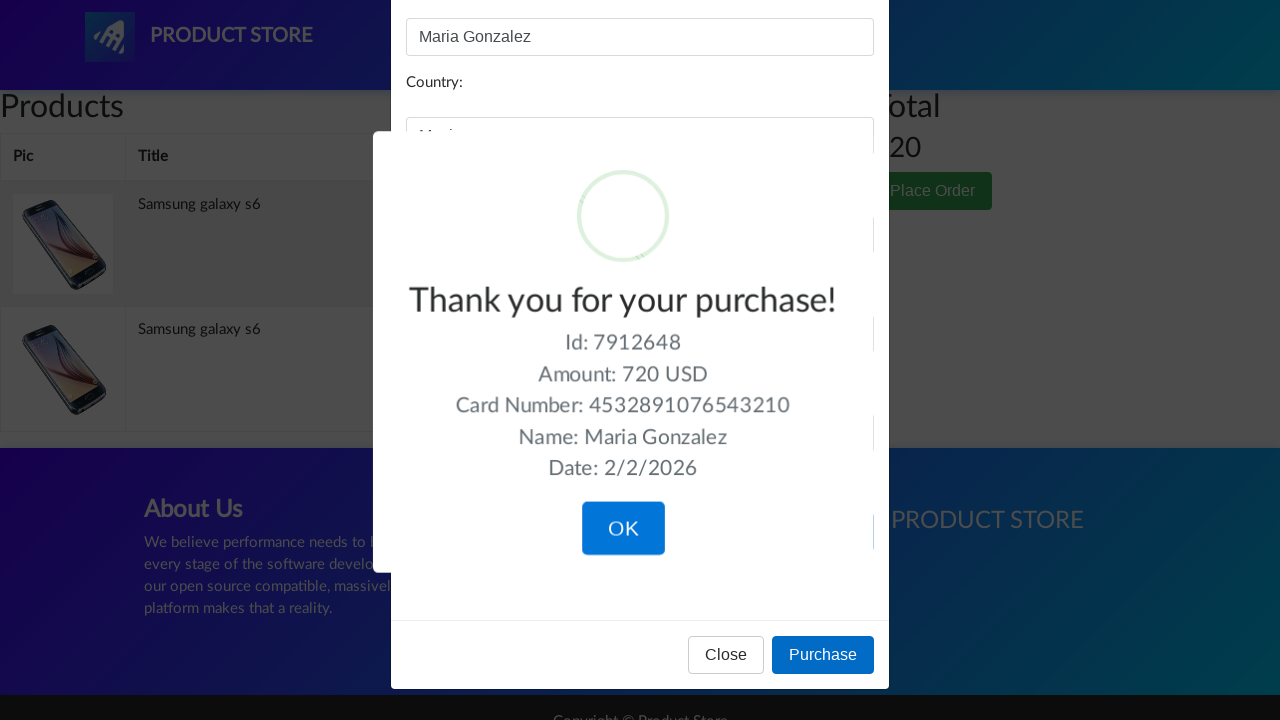

Purchase confirmation alert appeared
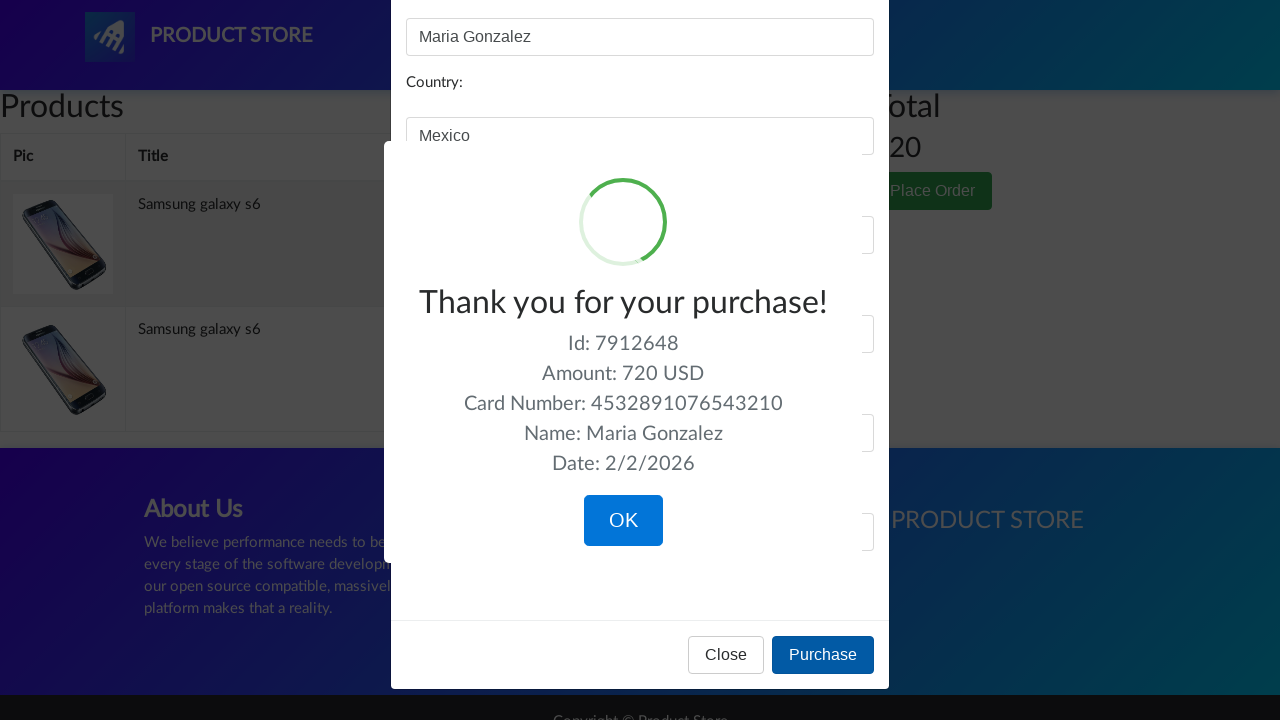

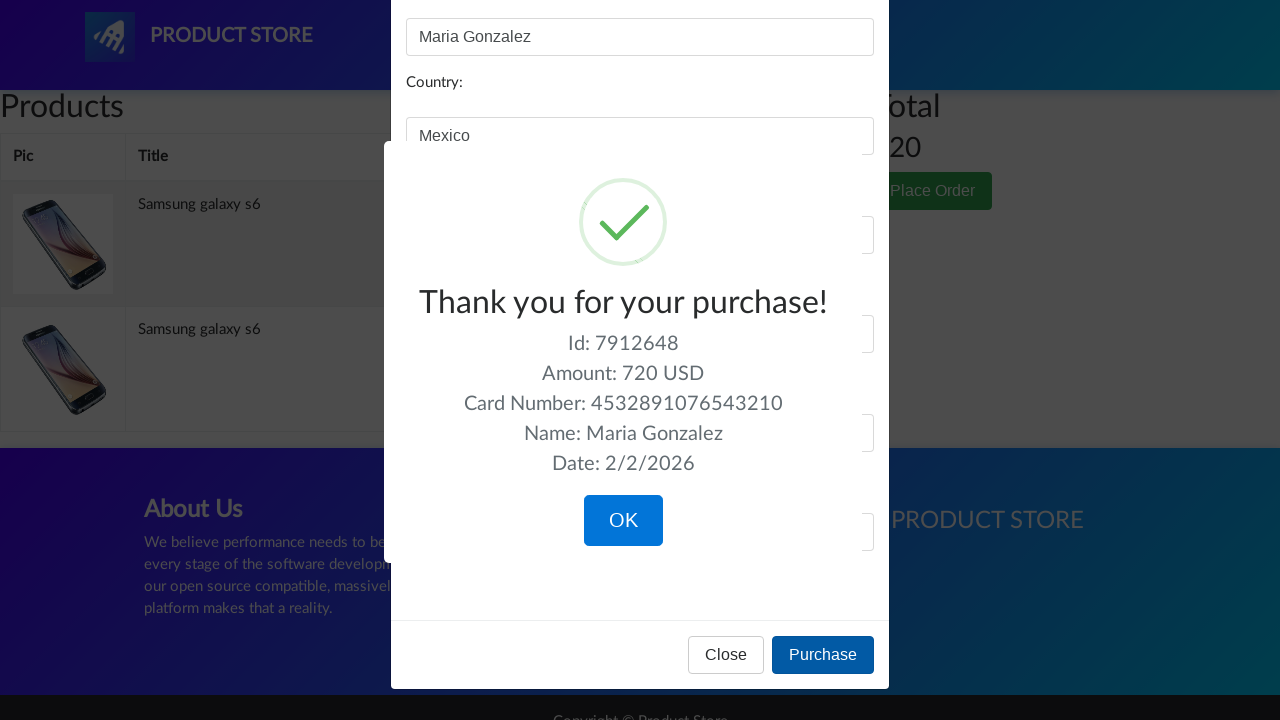